Tests the getByPlaceholder locator by filling search and filter input fields using their placeholder text

Starting URL: https://practice.expandtesting.com/locators

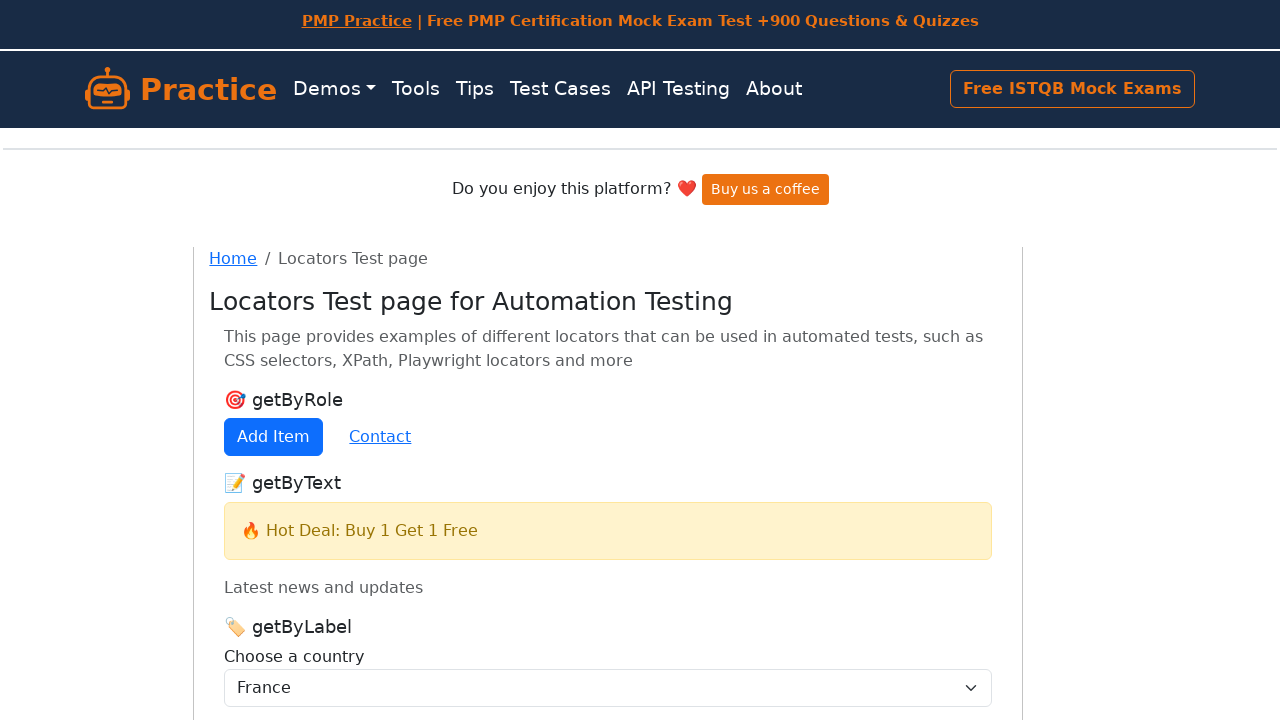

Scrolled to getByPlaceholder section
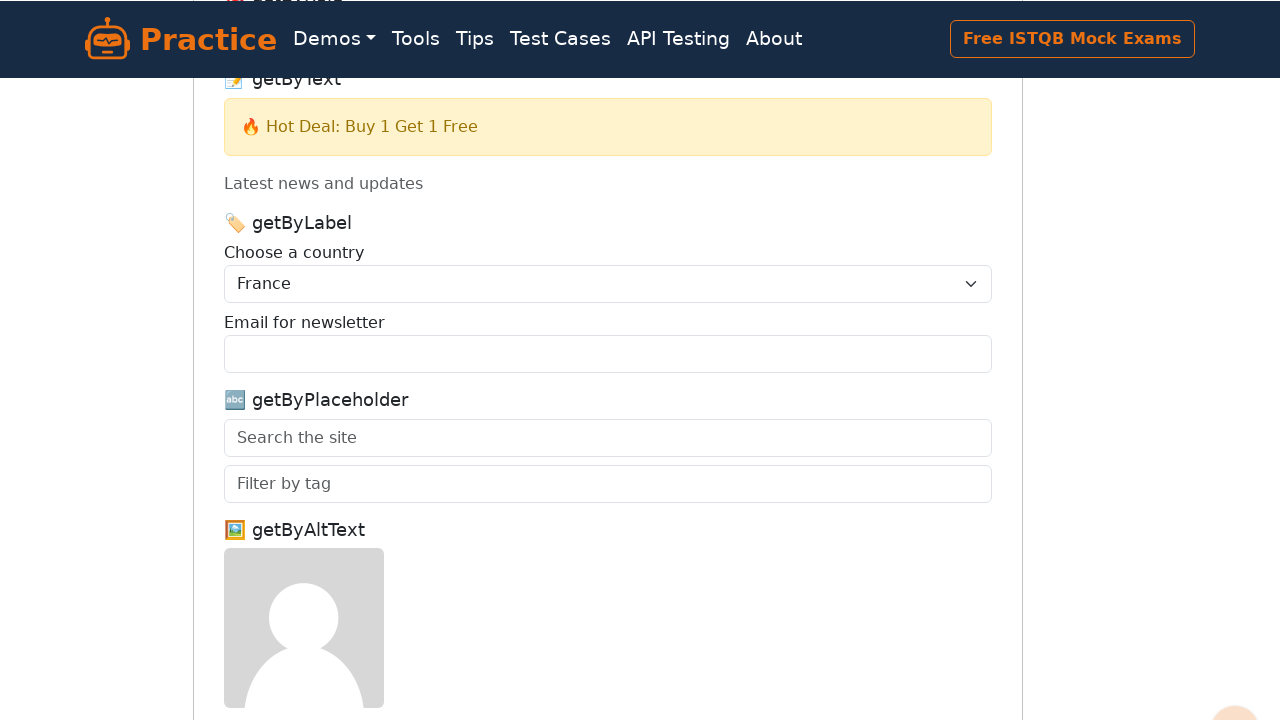

Located search input field by placeholder text 'Search the '
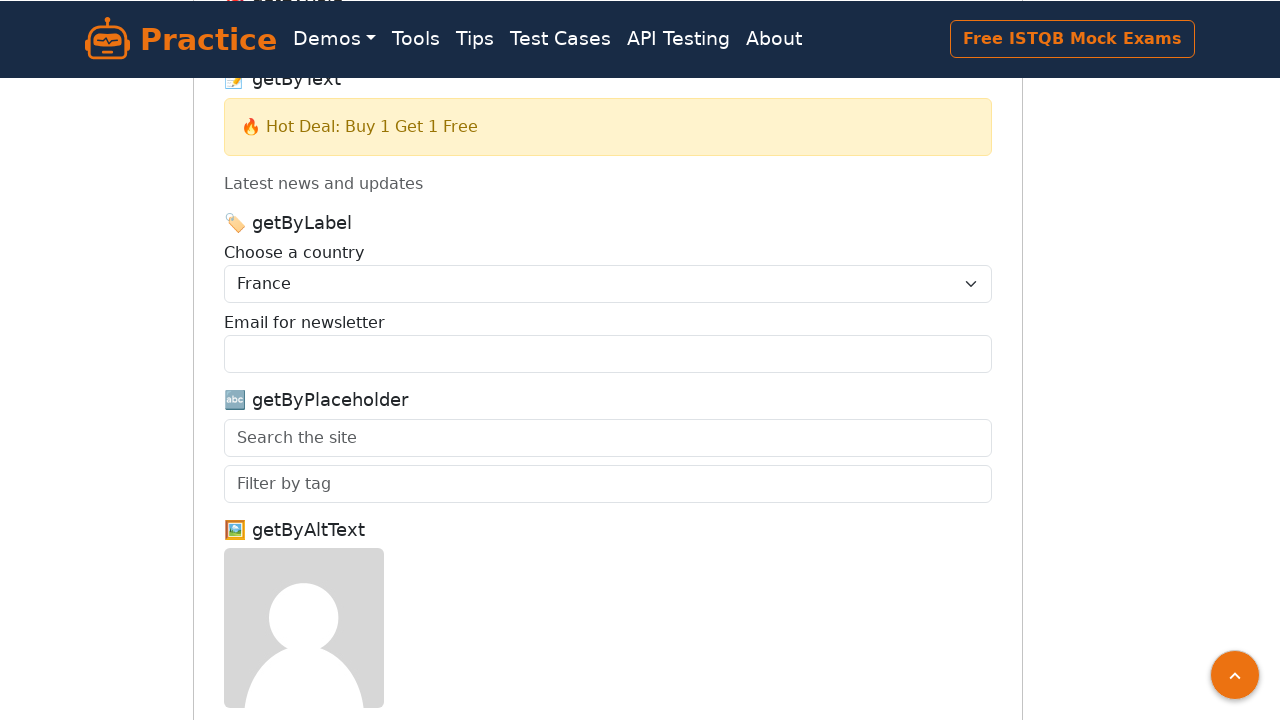

Filled search input field with 'Testing ...' on internal:attr=[placeholder="Search the "i]
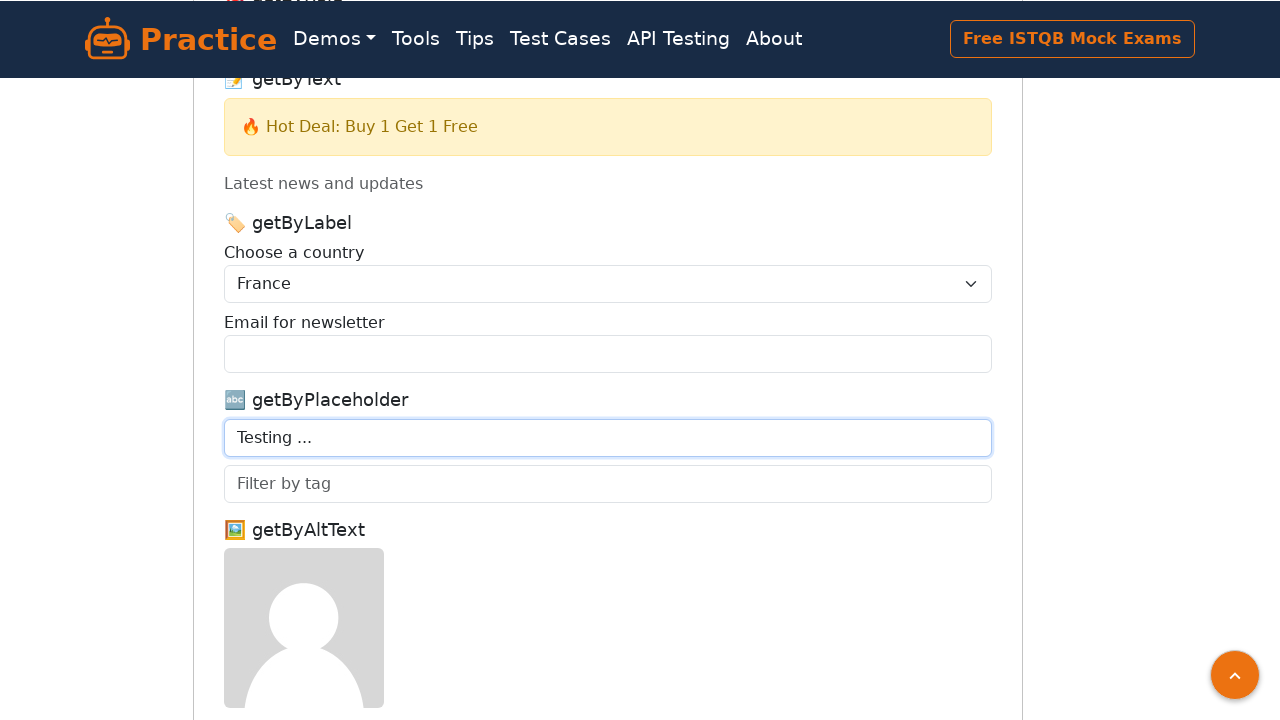

Located filter input field by placeholder text 'Filter by tag'
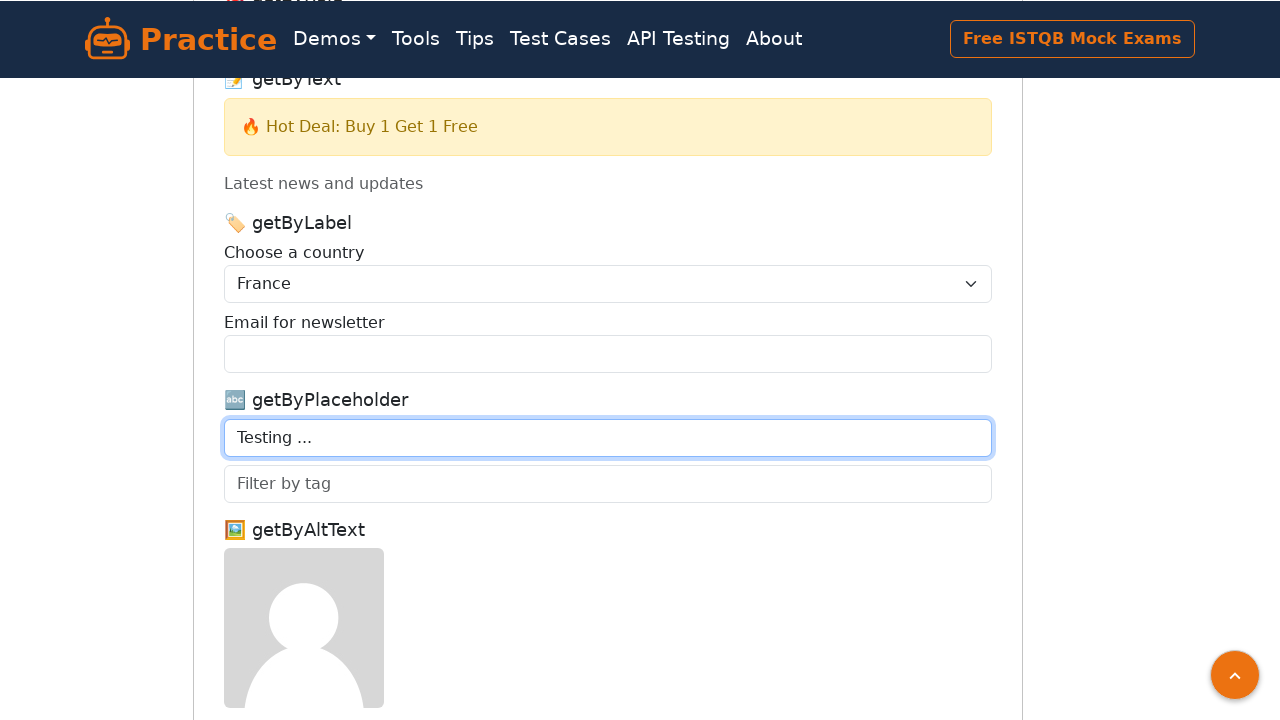

Filled filter input field with 'Automation ...' on internal:attr=[placeholder="Filter by tag"i]
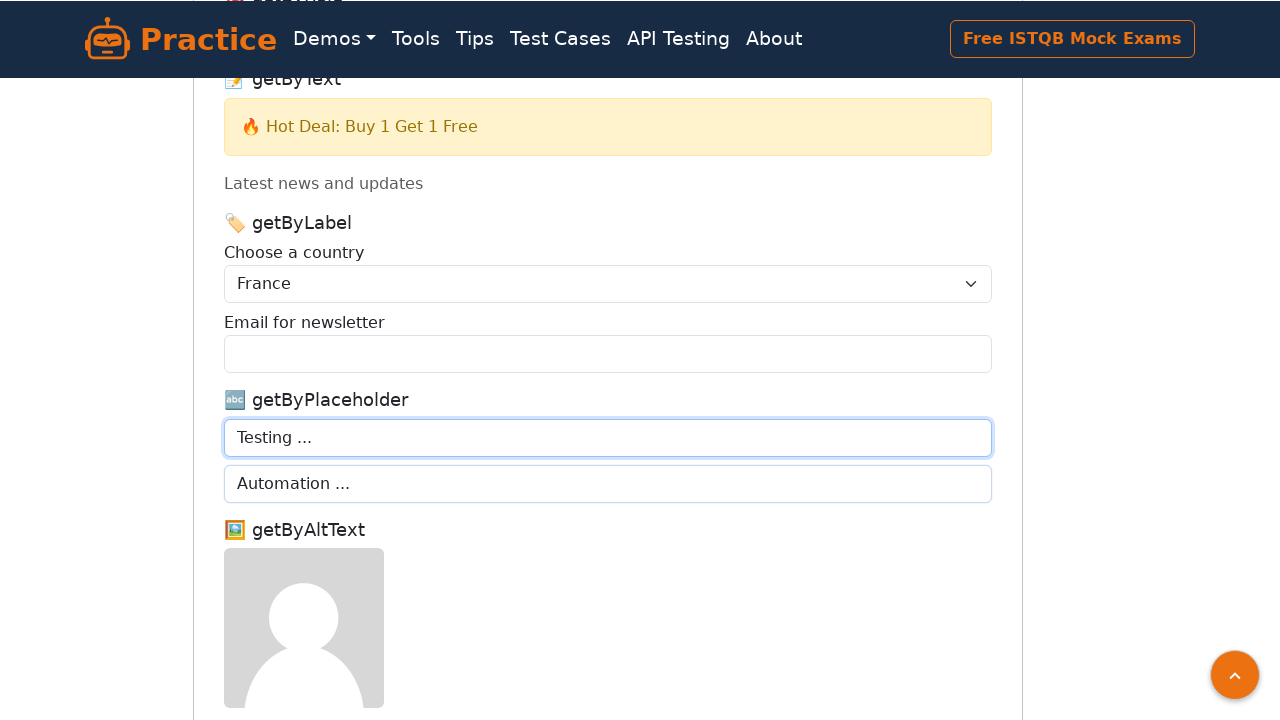

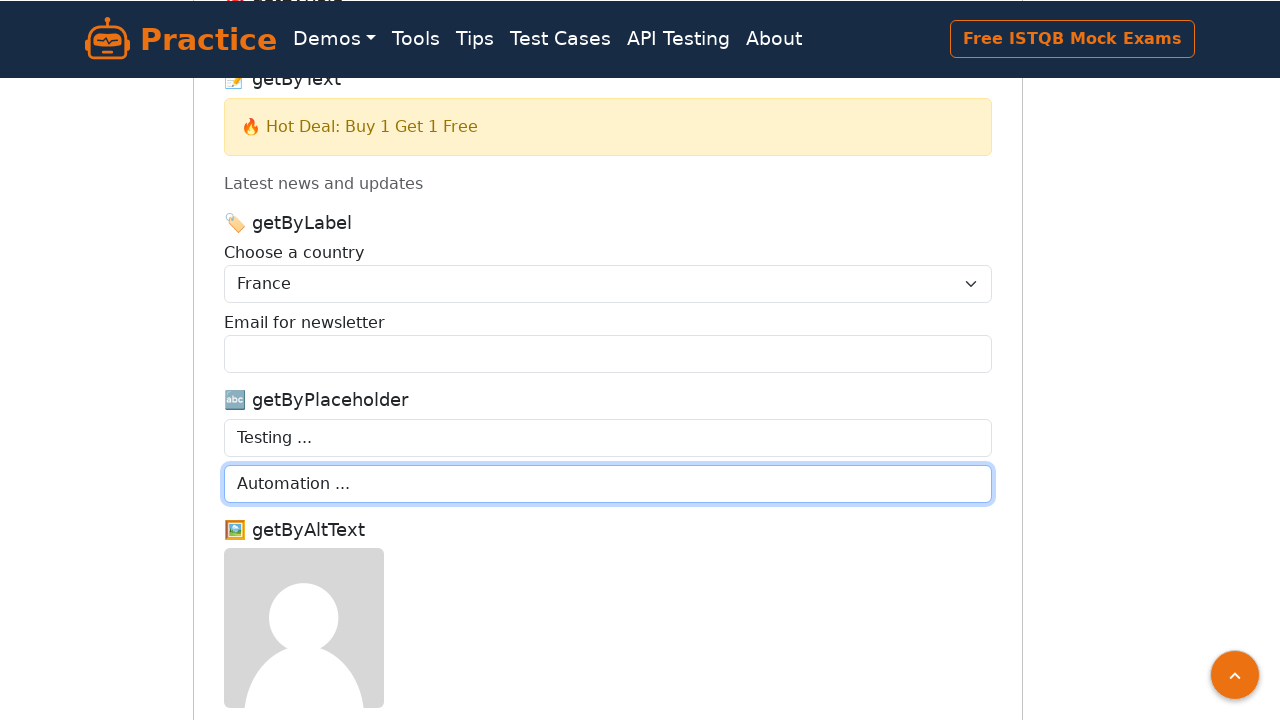